Tests a web calculator by entering two numbers and performing all four basic operations (addition, subtraction, multiplication, division), verifying the results for each operation.

Starting URL: https://testpages.eviltester.com/styled/calculator

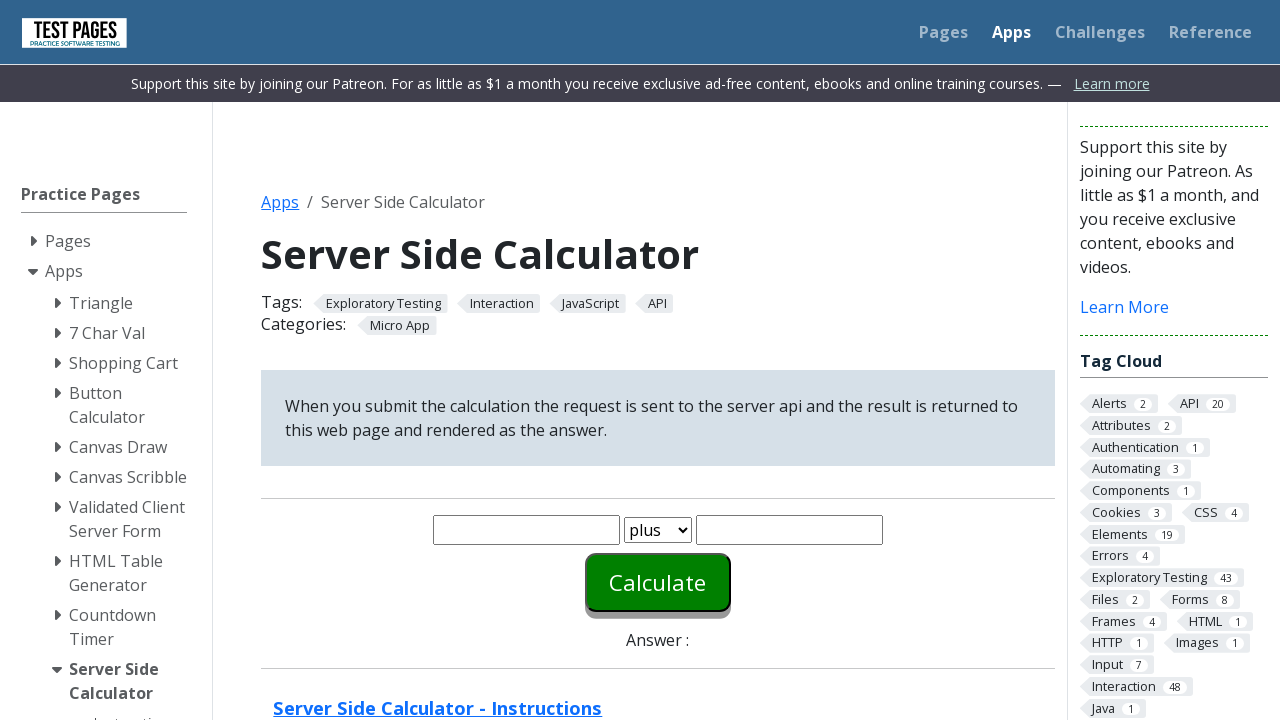

Navigated to calculator page
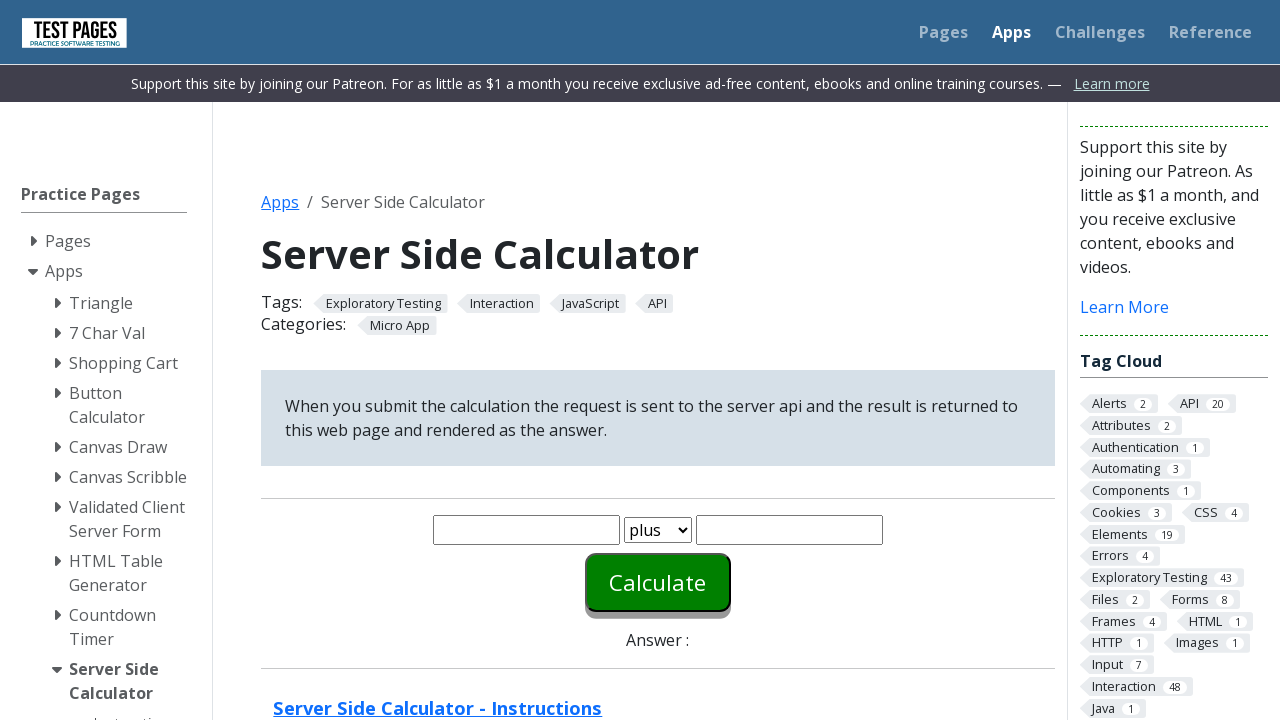

Cleared first number input field on #number1
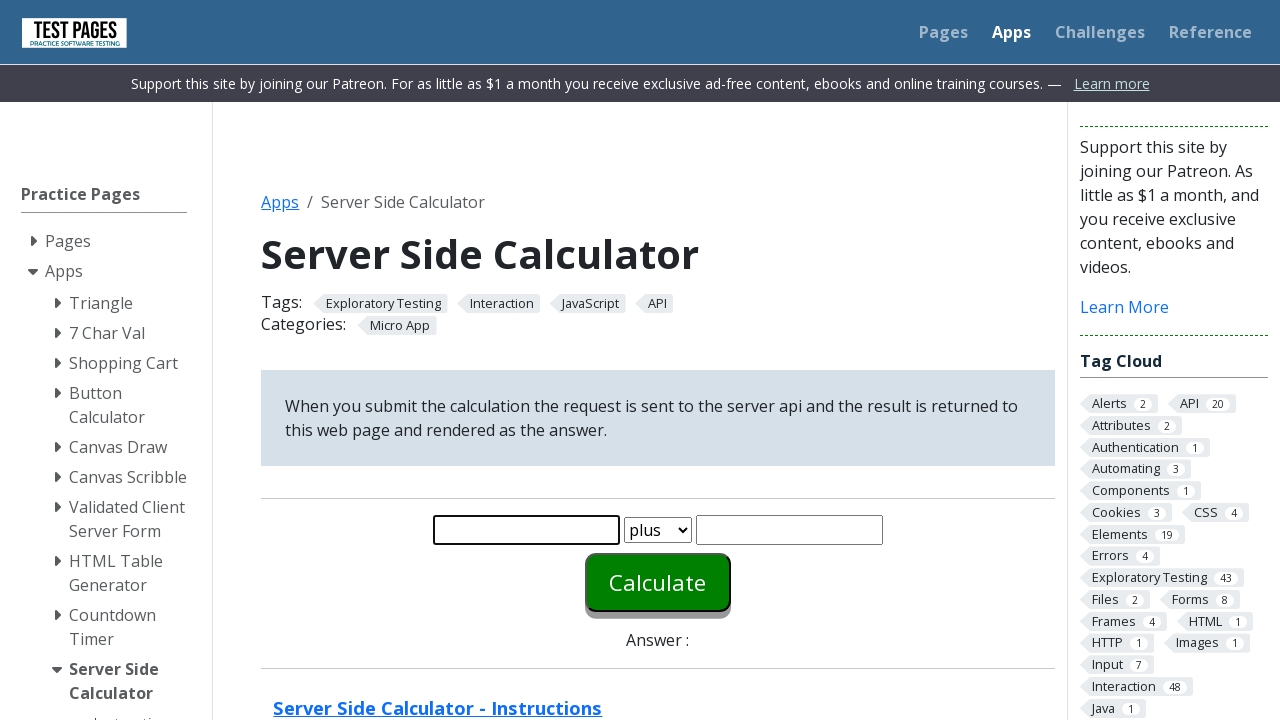

Entered 20 in first number field on #number1
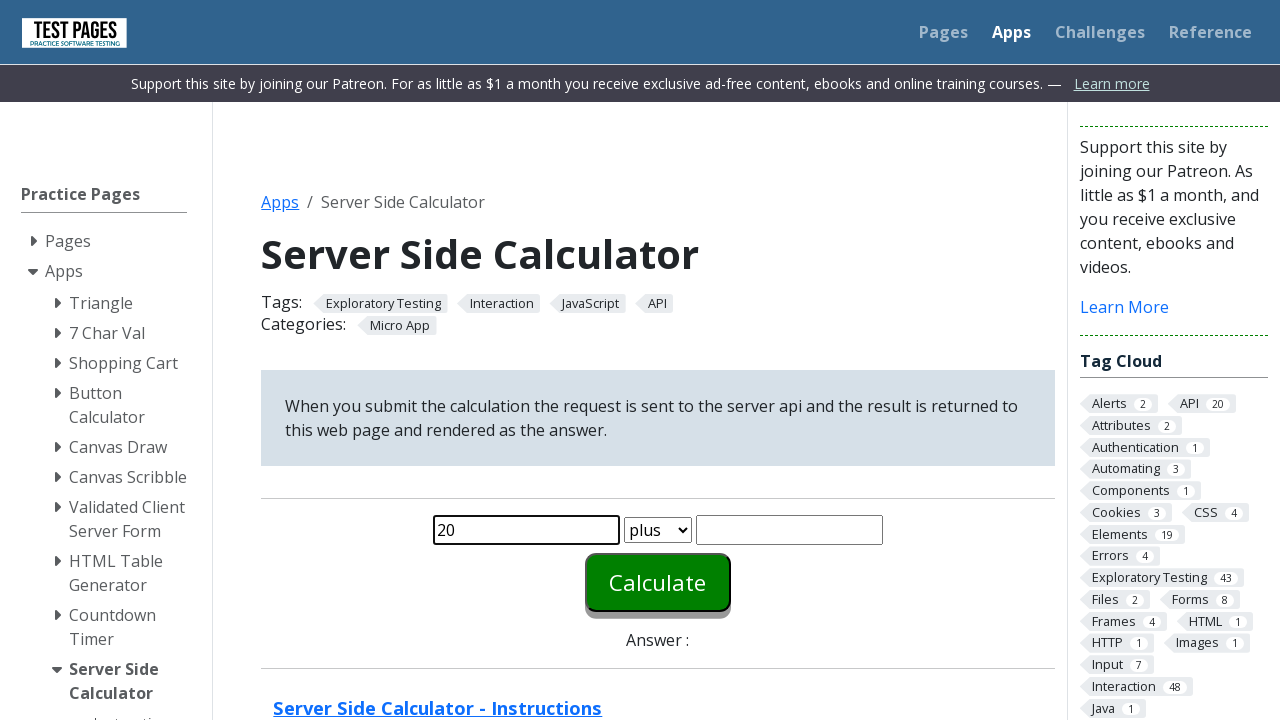

Cleared second number input field on #number2
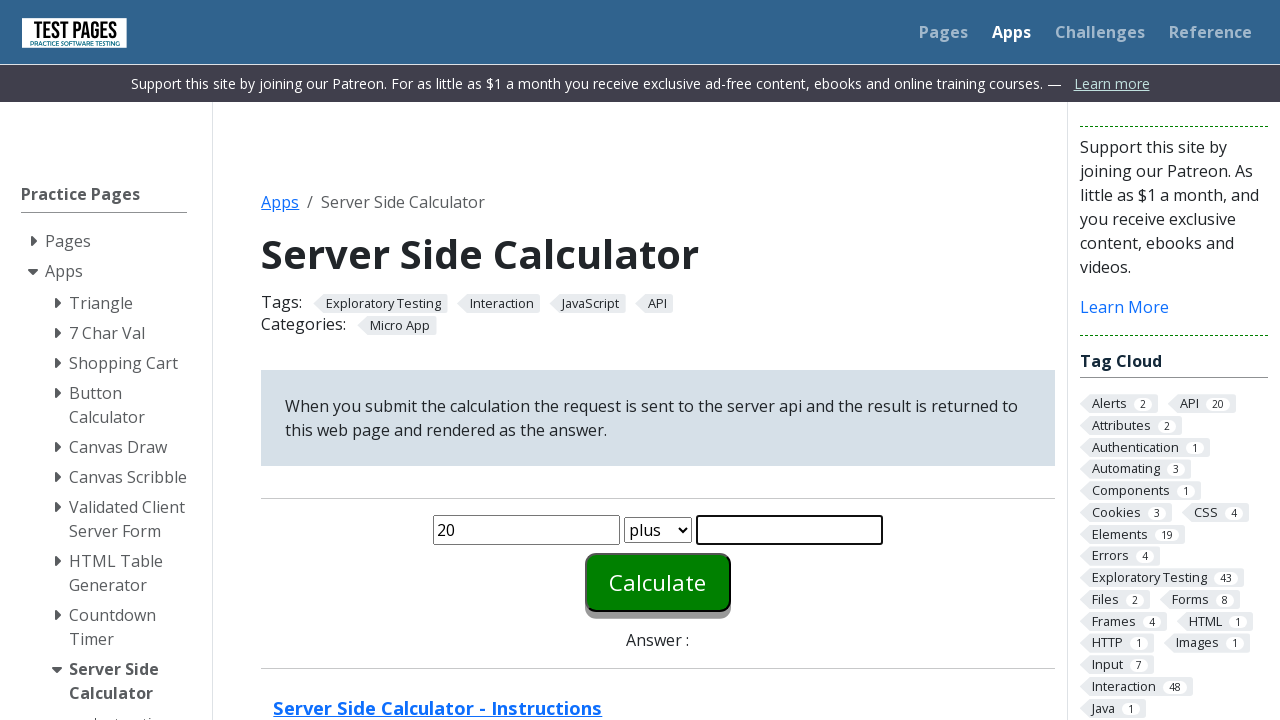

Entered 5 in second number field on #number2
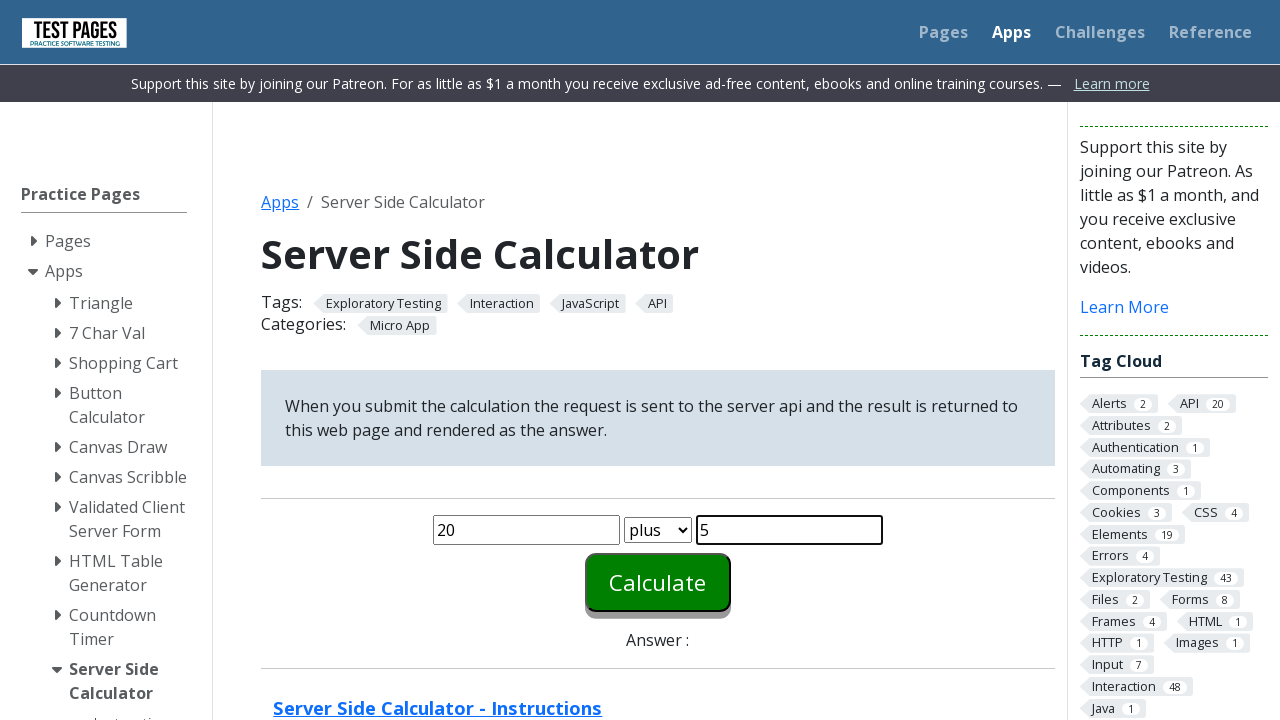

Selected plus operation from dropdown on #function
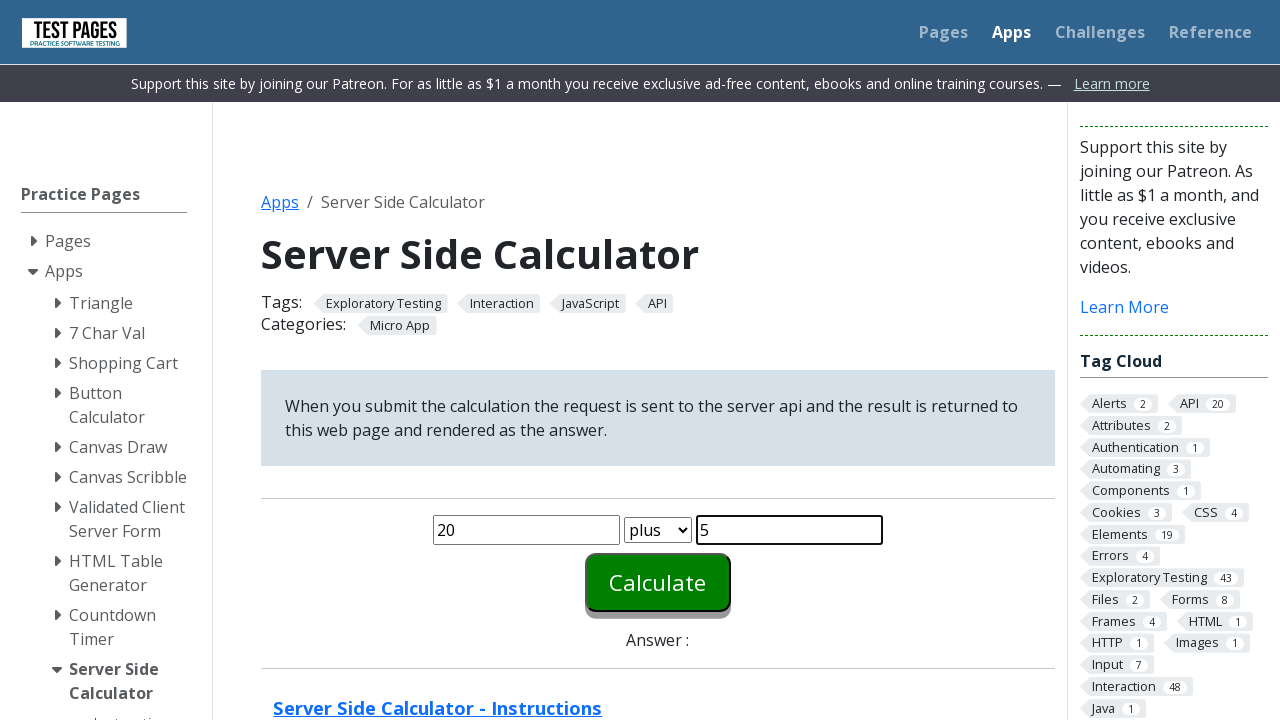

Clicked calculate button at (658, 582) on #calculate
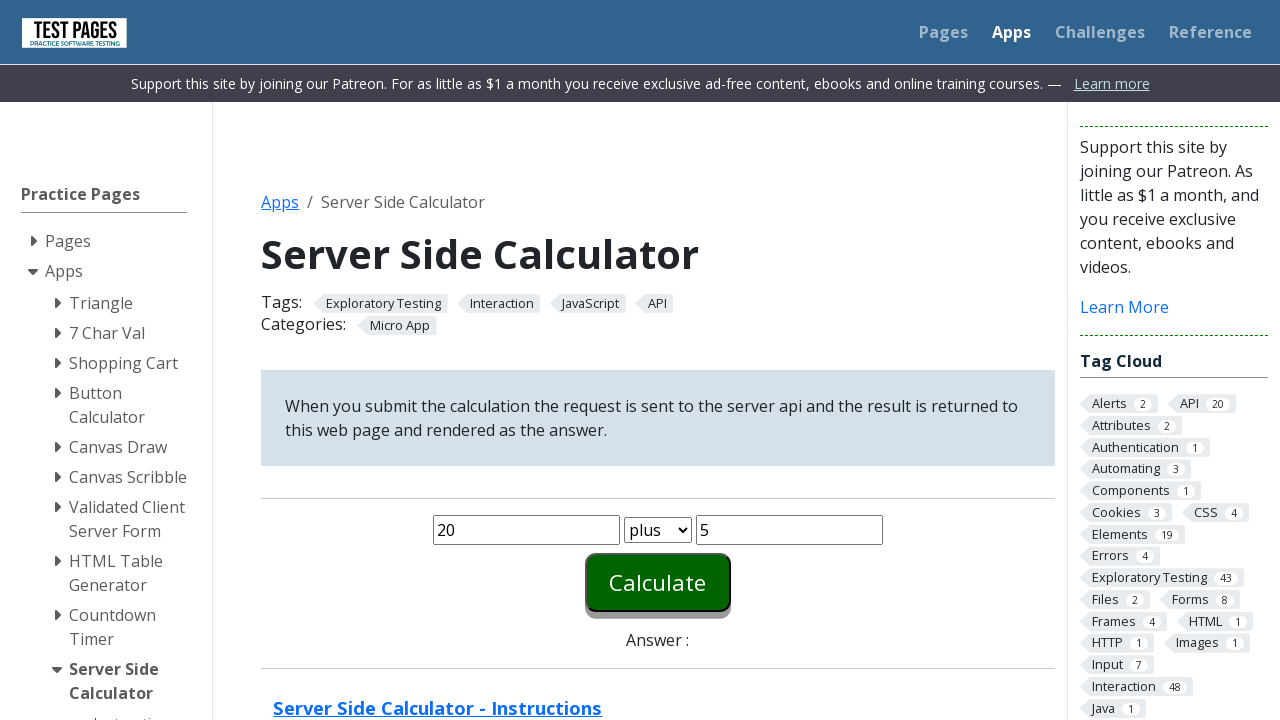

Answer displayed for plus operation
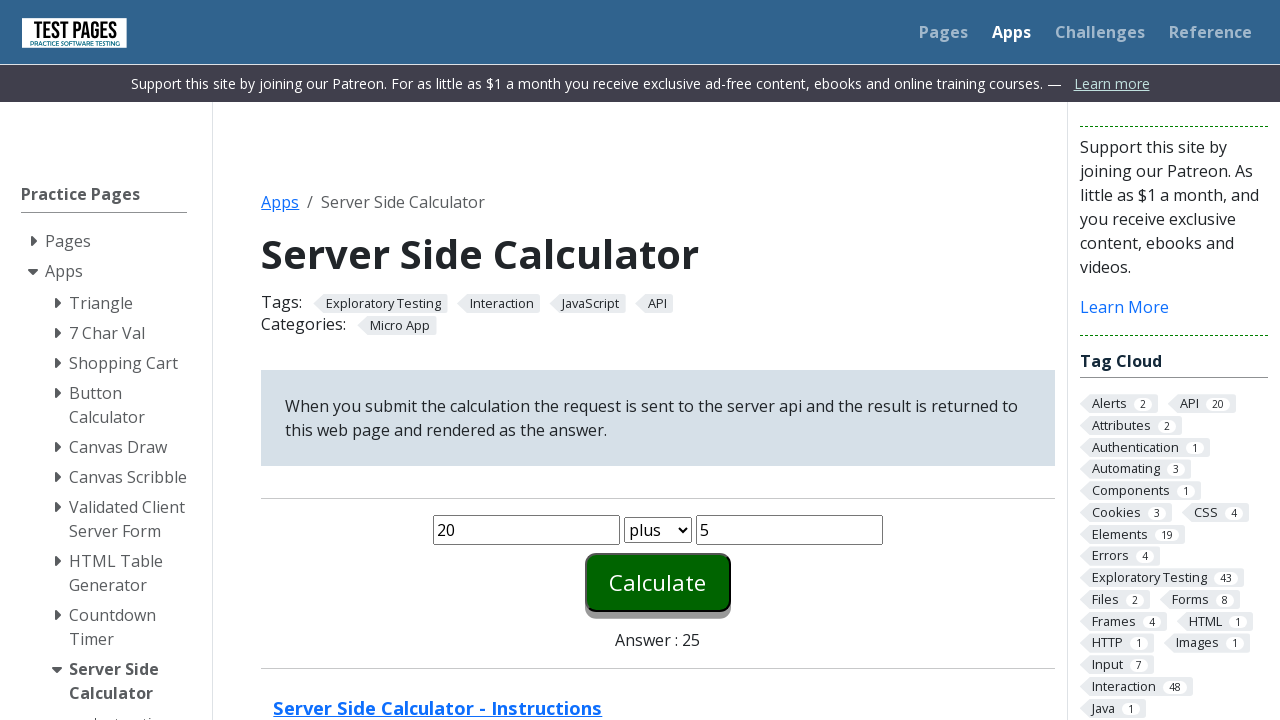

Reloaded page to prepare for next operation
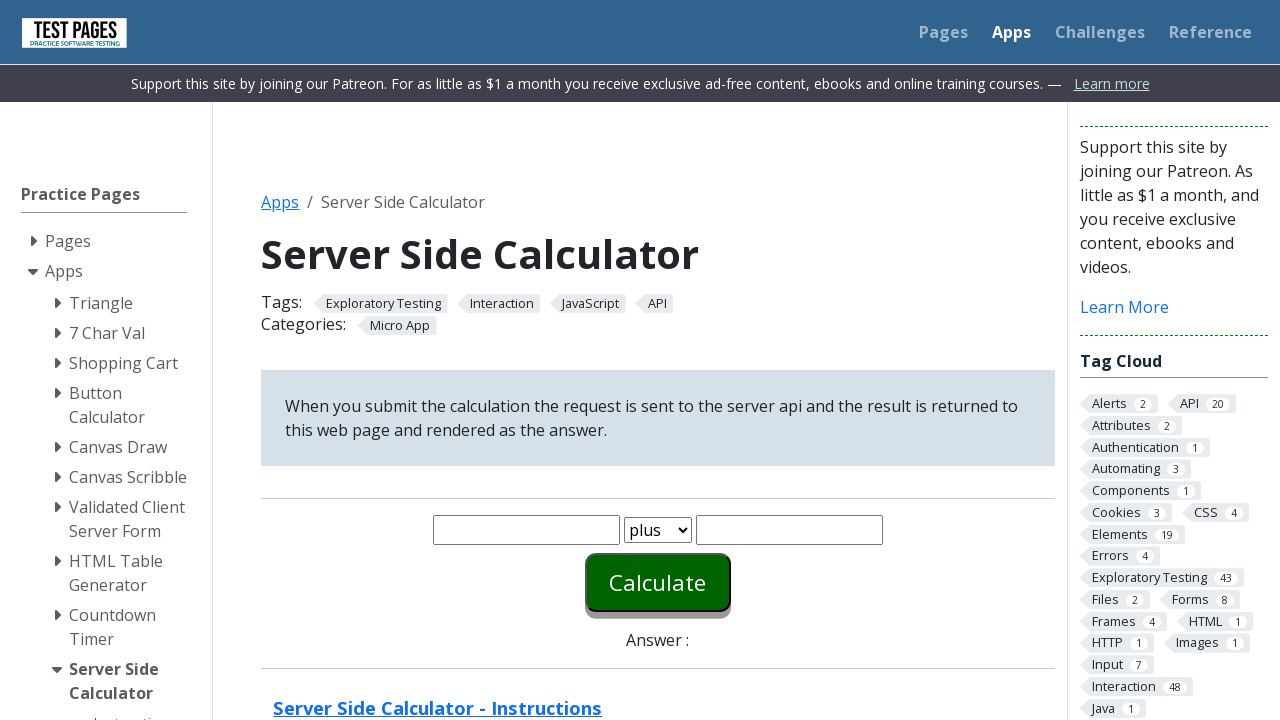

Cleared first number input field on #number1
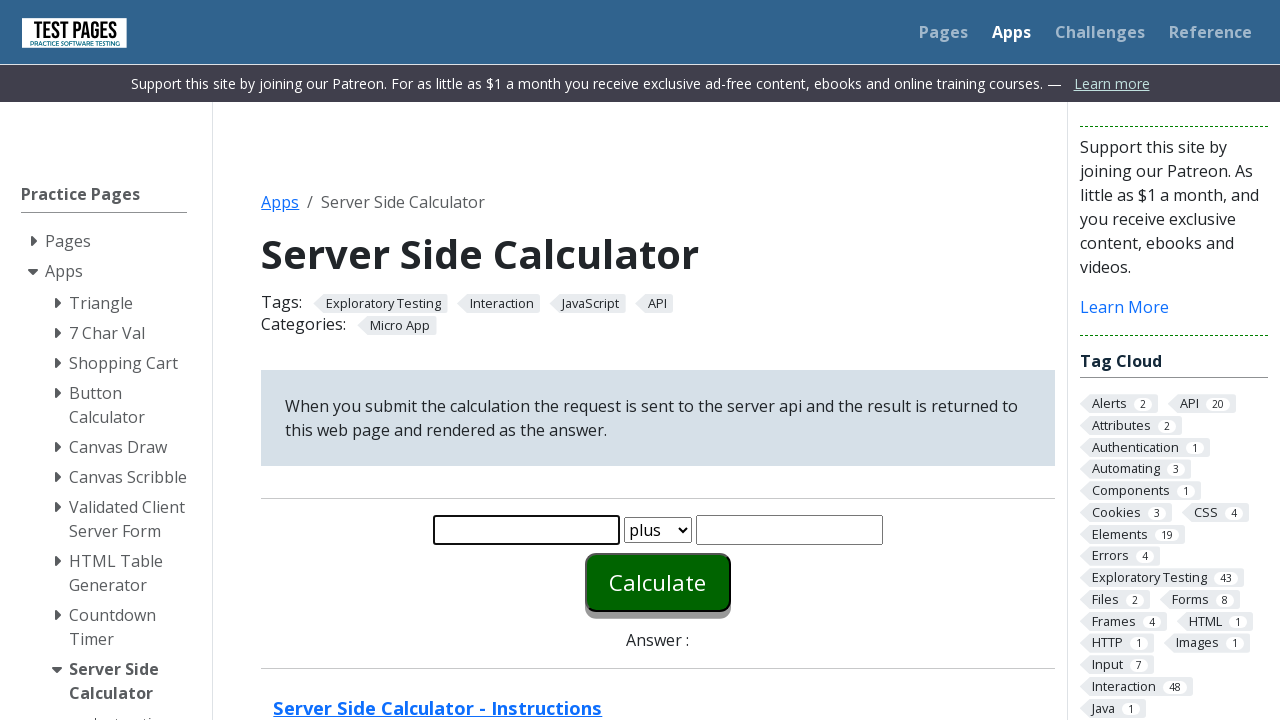

Entered 20 in first number field on #number1
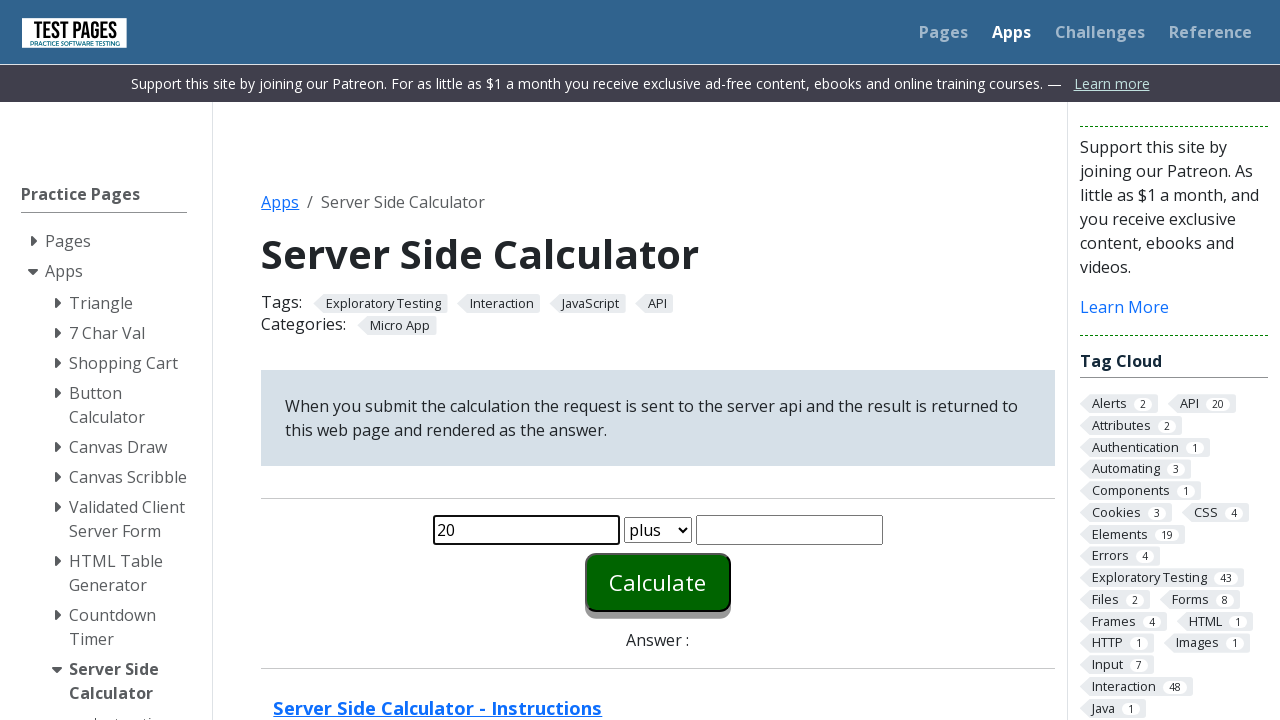

Cleared second number input field on #number2
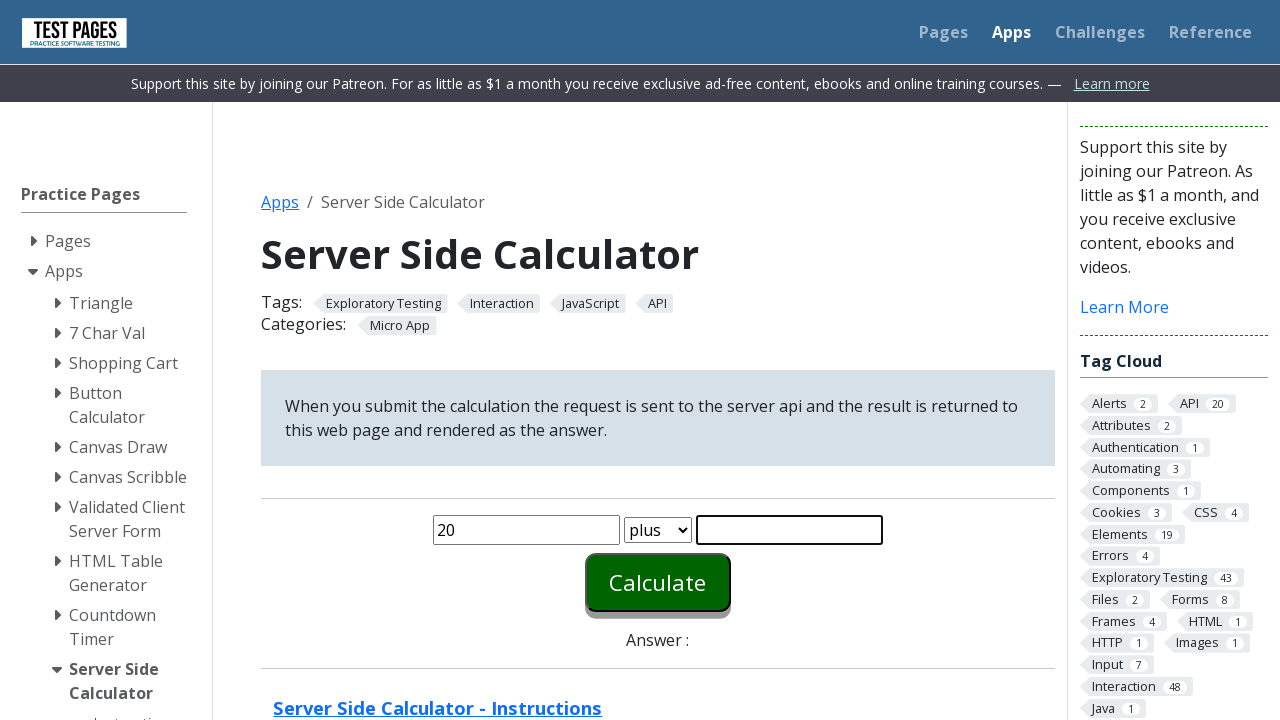

Entered 5 in second number field on #number2
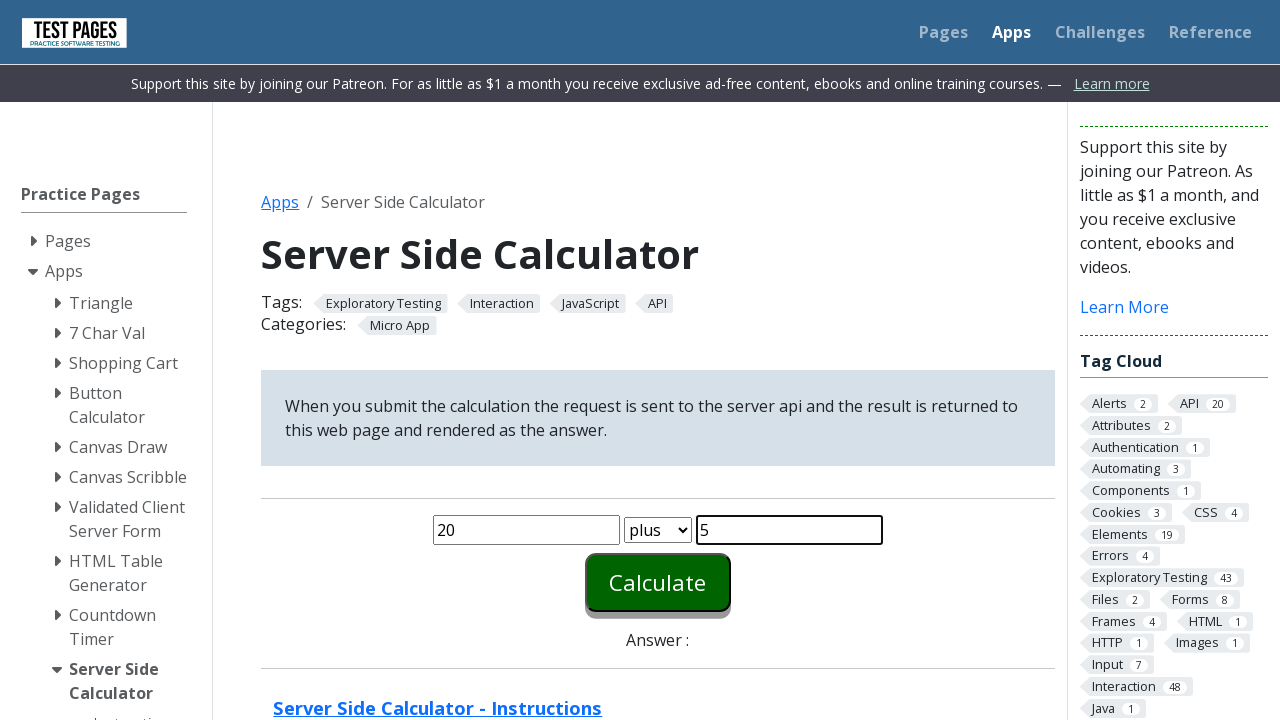

Selected minus operation from dropdown on #function
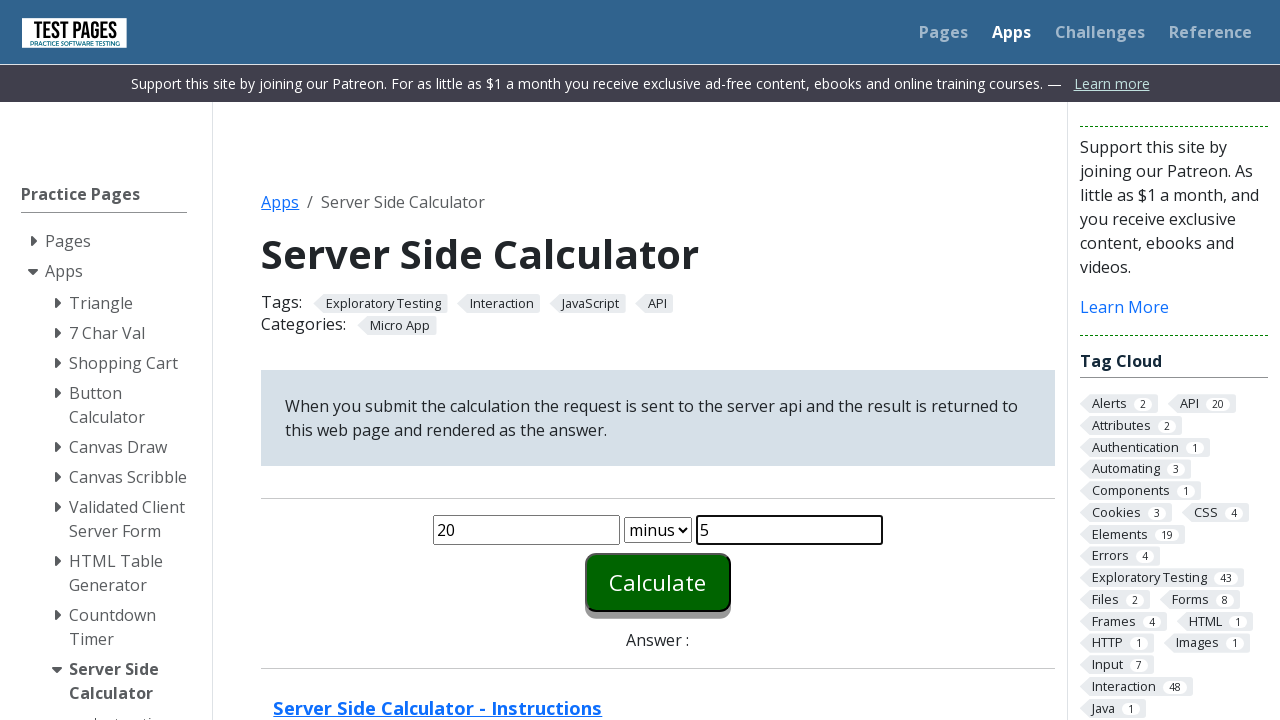

Clicked calculate button at (658, 582) on #calculate
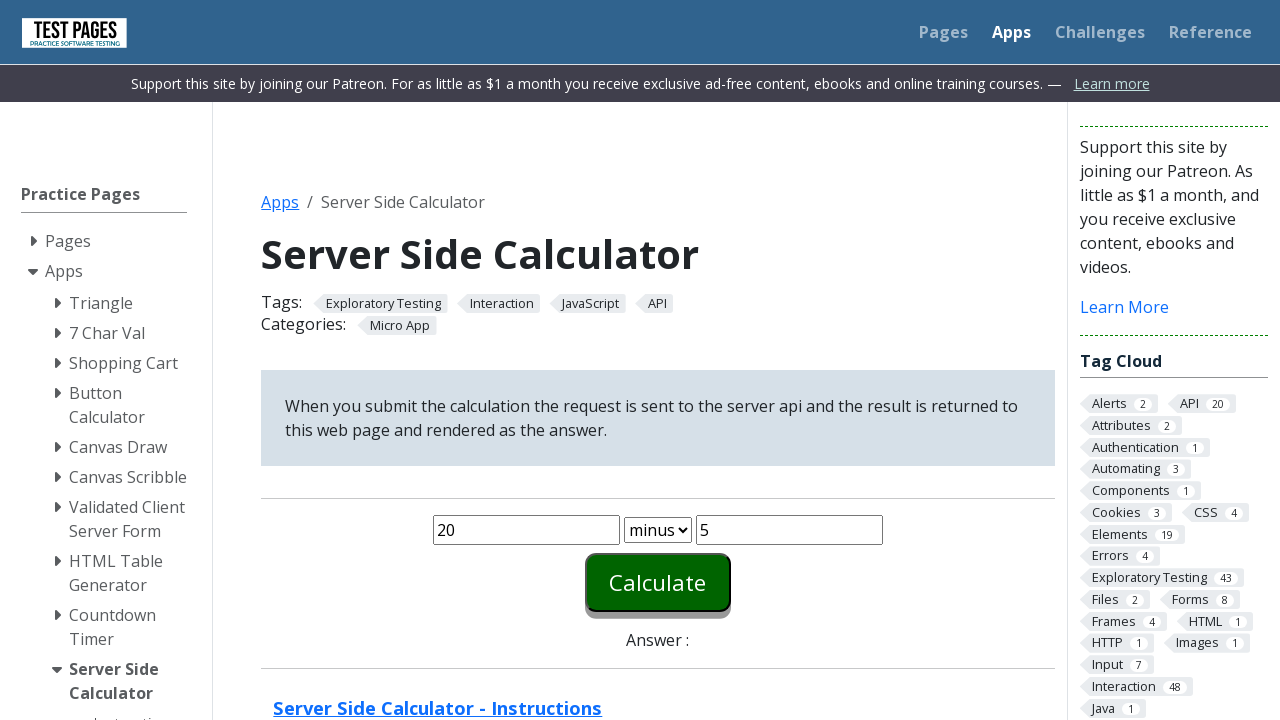

Answer displayed for minus operation
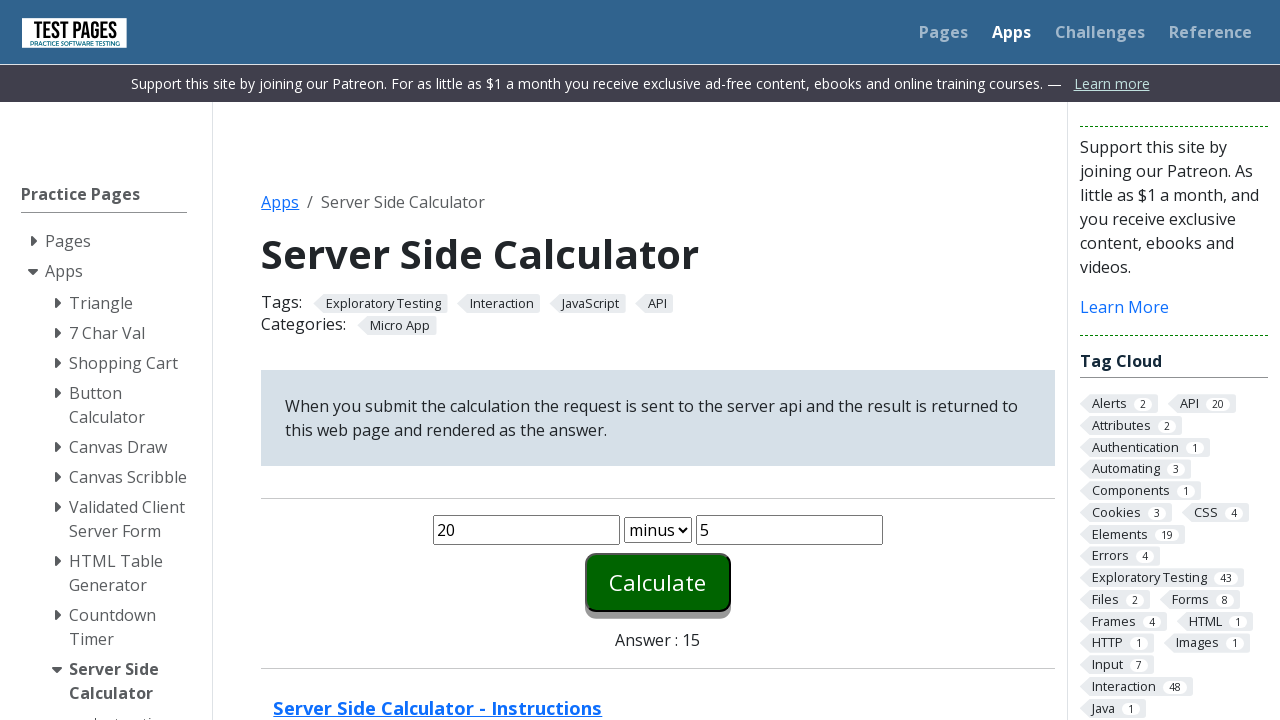

Reloaded page to prepare for next operation
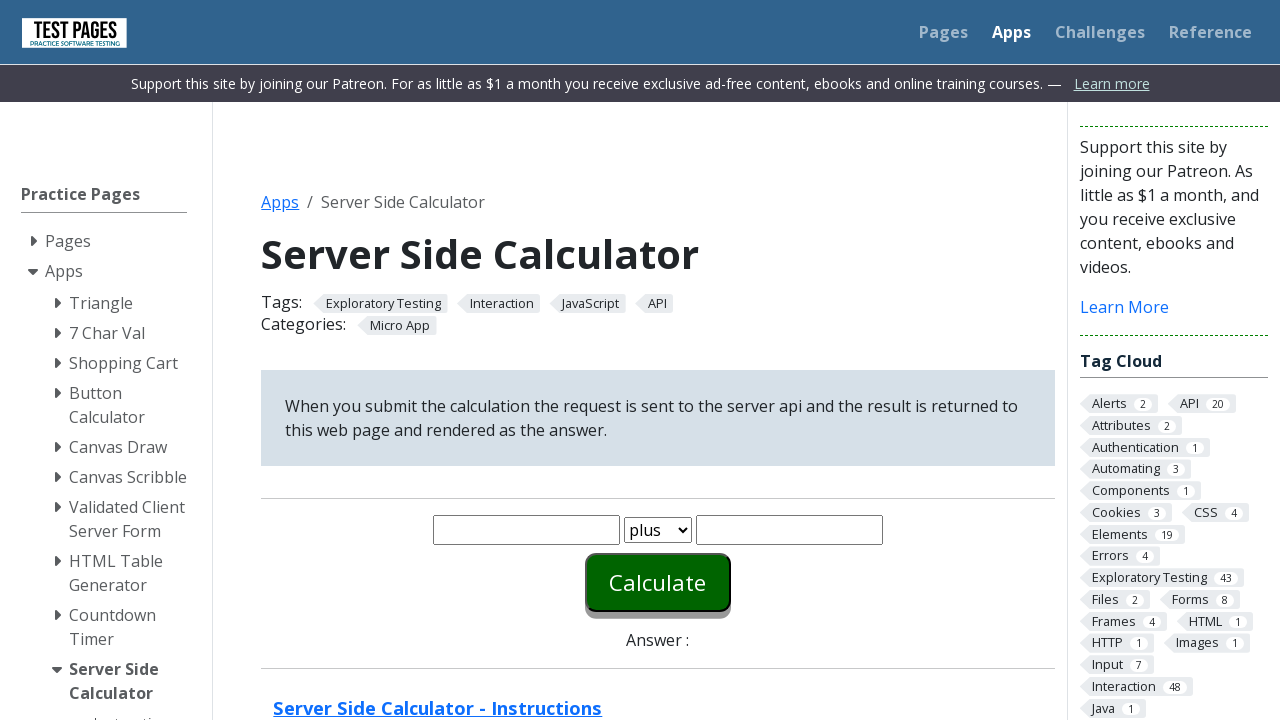

Cleared first number input field on #number1
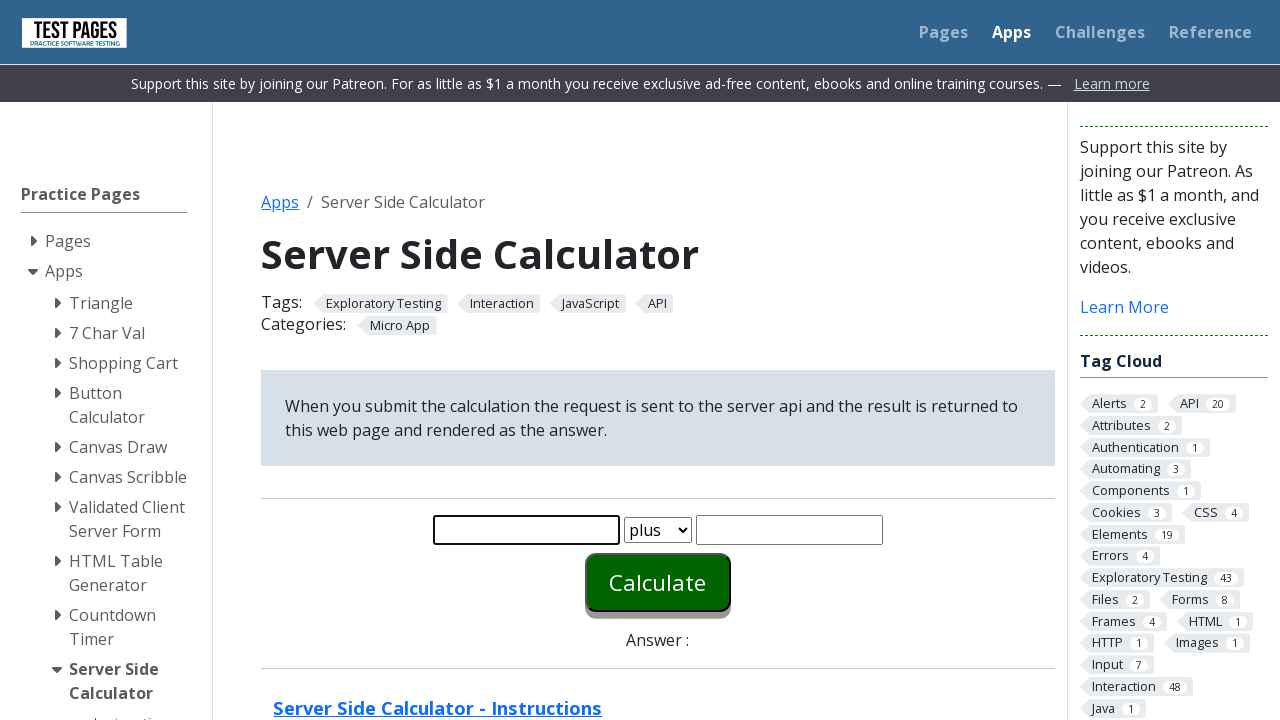

Entered 20 in first number field on #number1
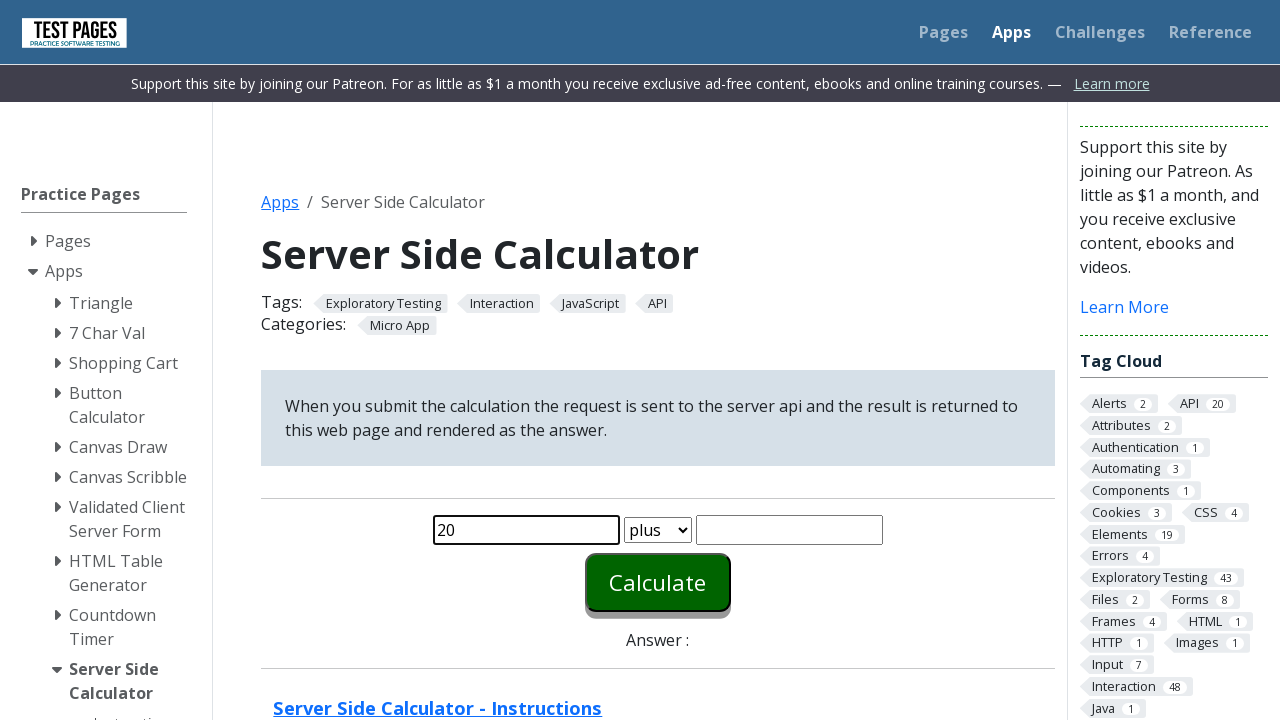

Cleared second number input field on #number2
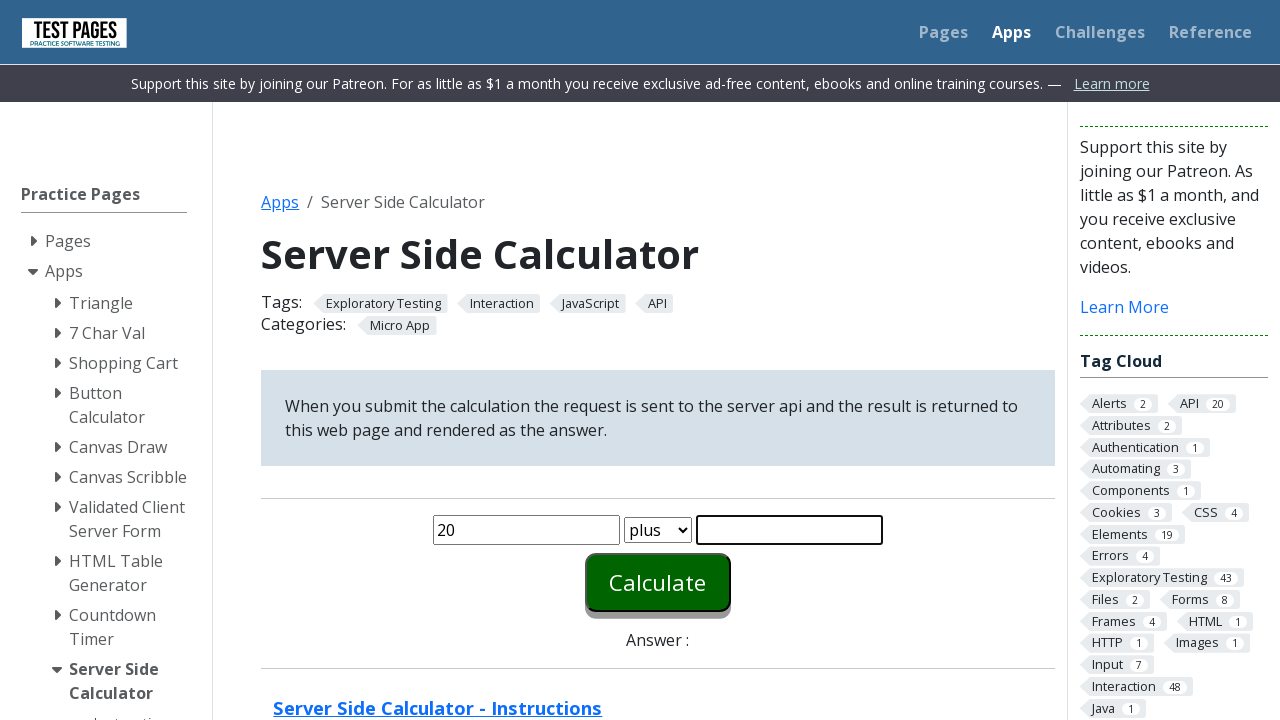

Entered 5 in second number field on #number2
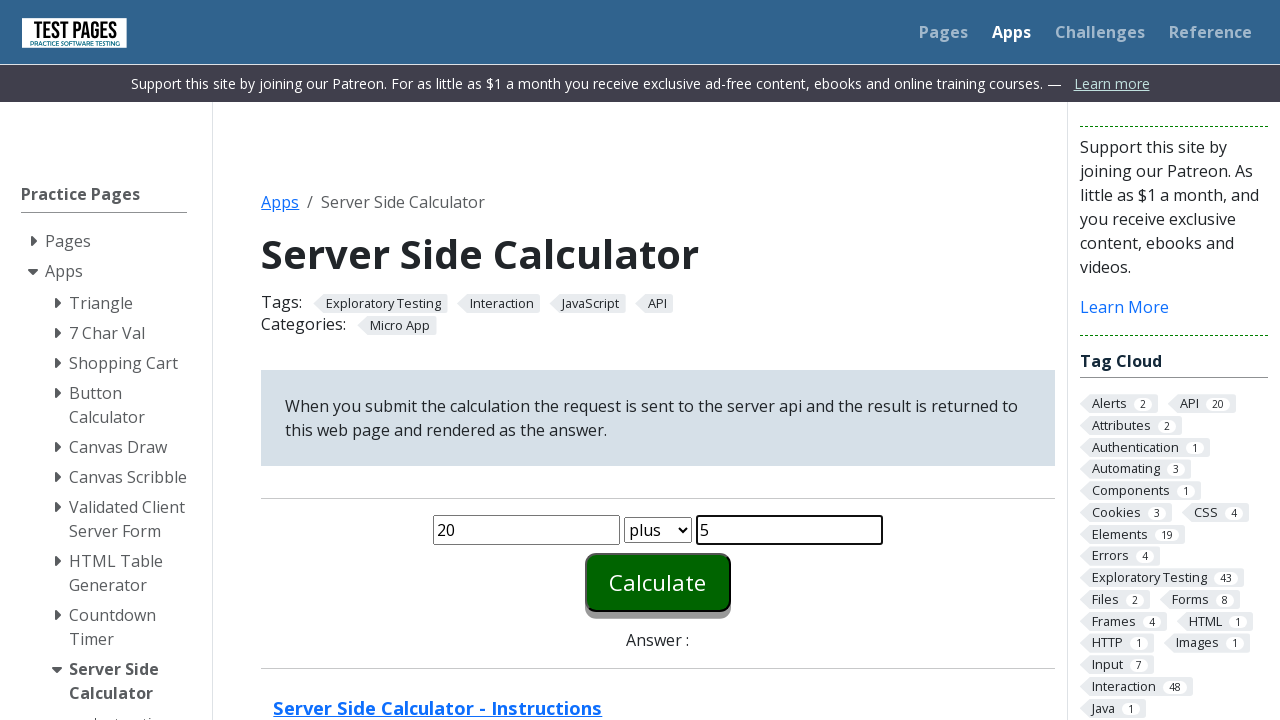

Selected times operation from dropdown on #function
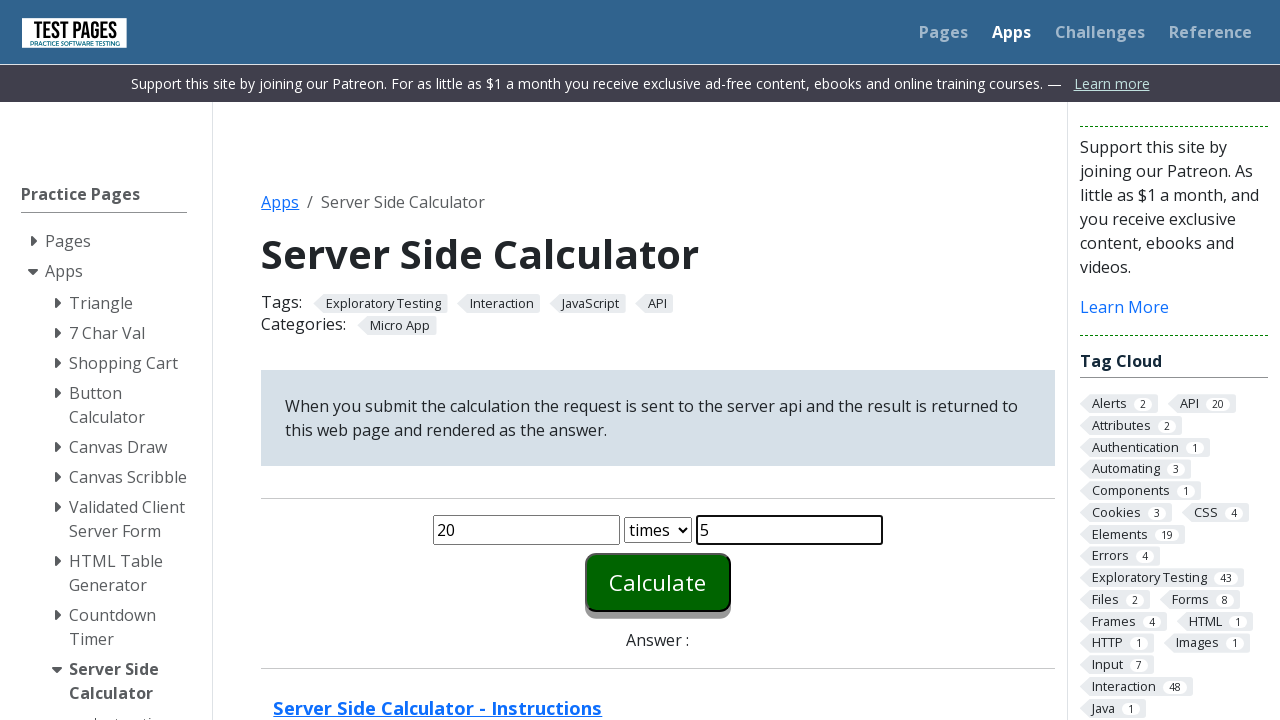

Clicked calculate button at (658, 582) on #calculate
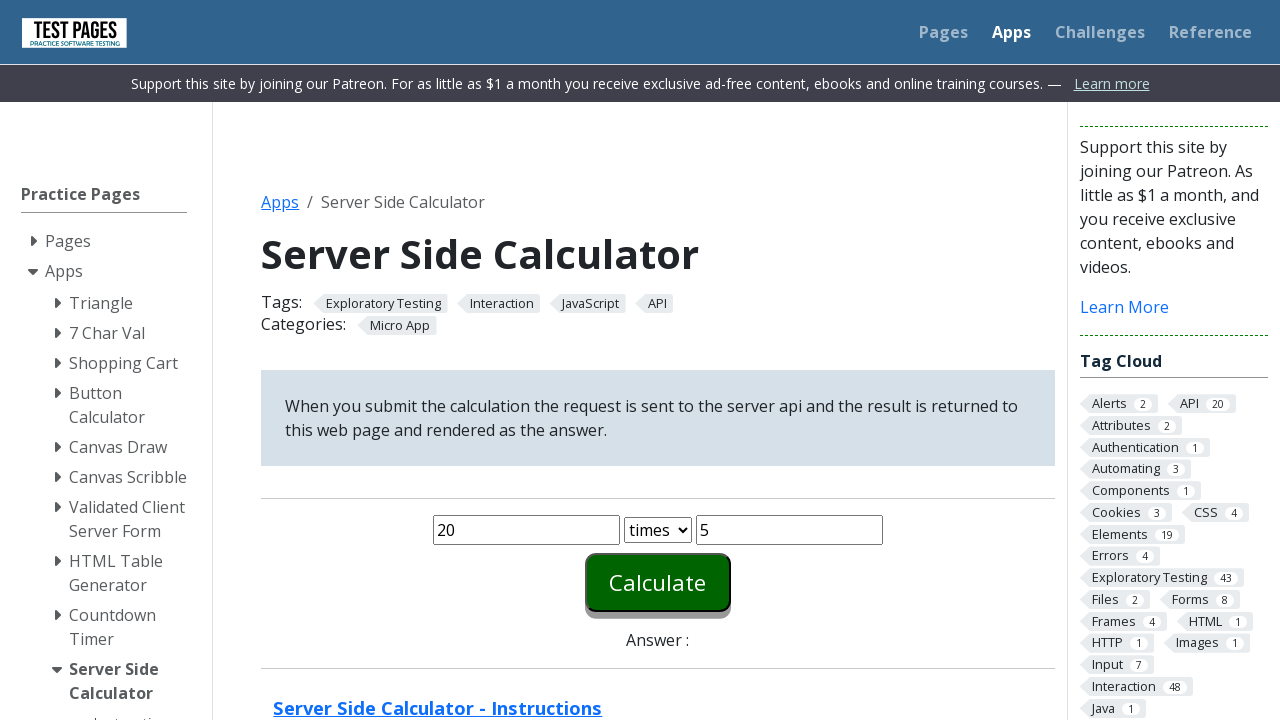

Answer displayed for times operation
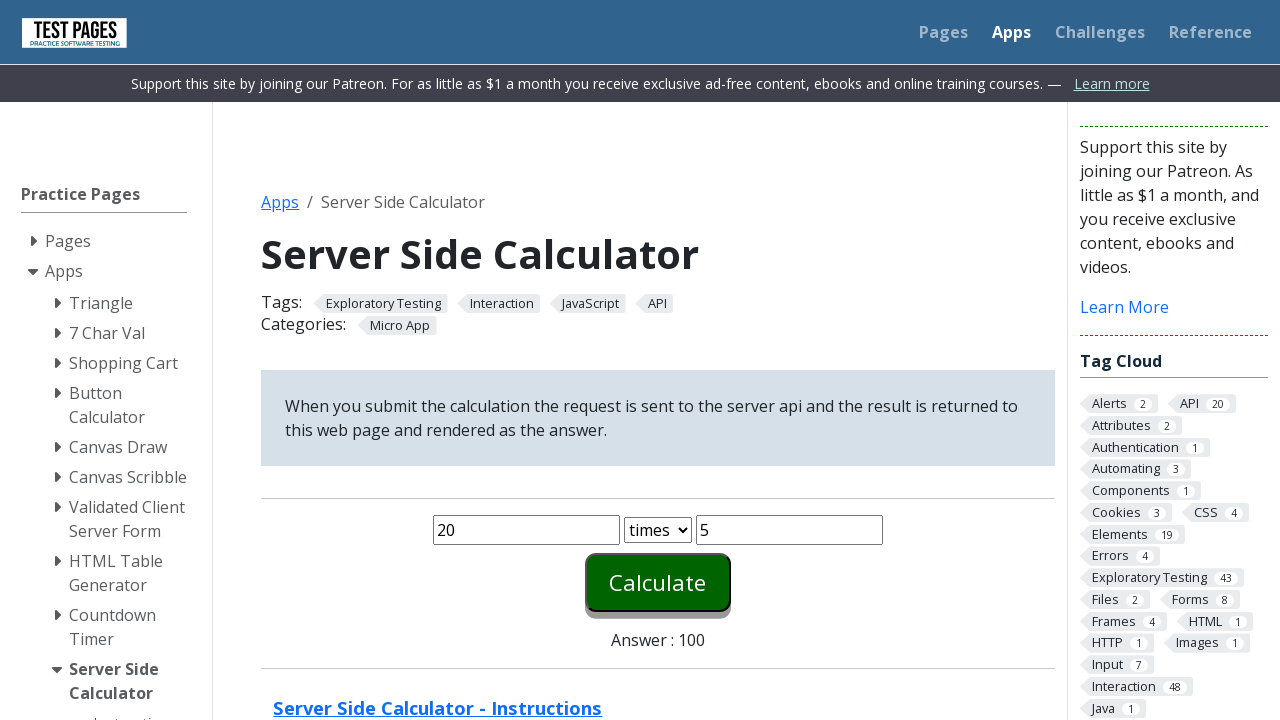

Reloaded page to prepare for next operation
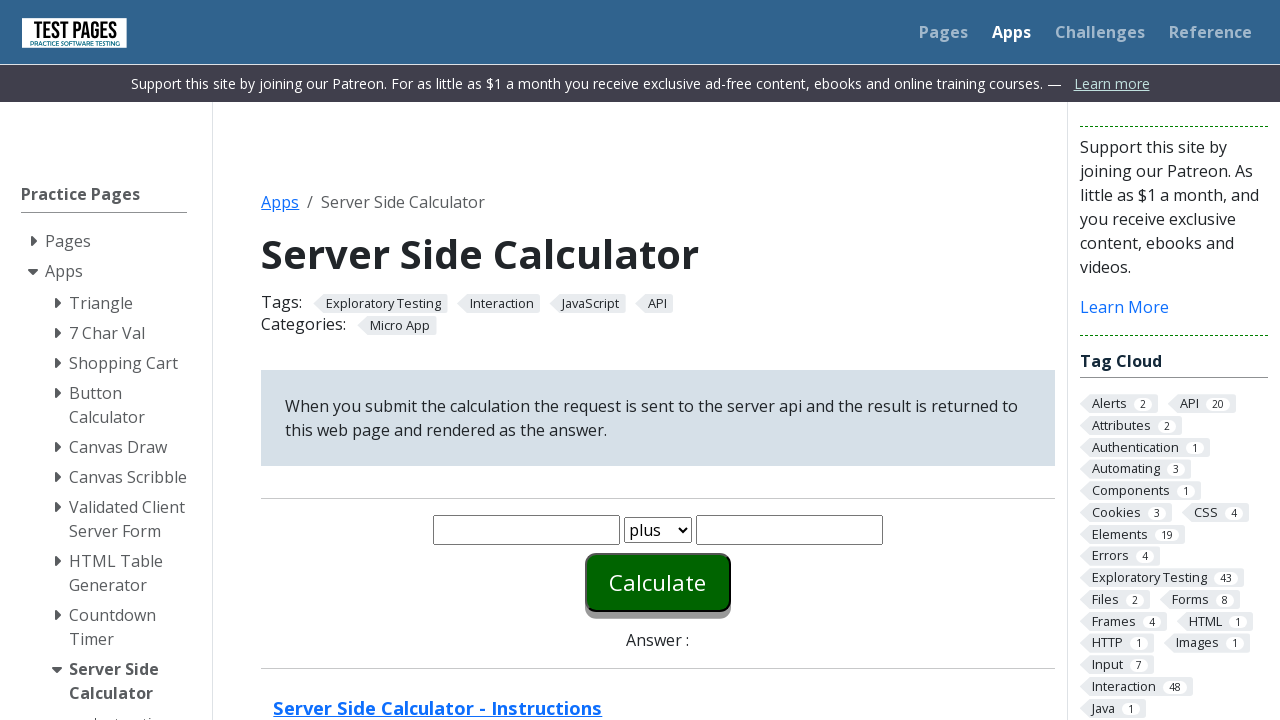

Cleared first number input field on #number1
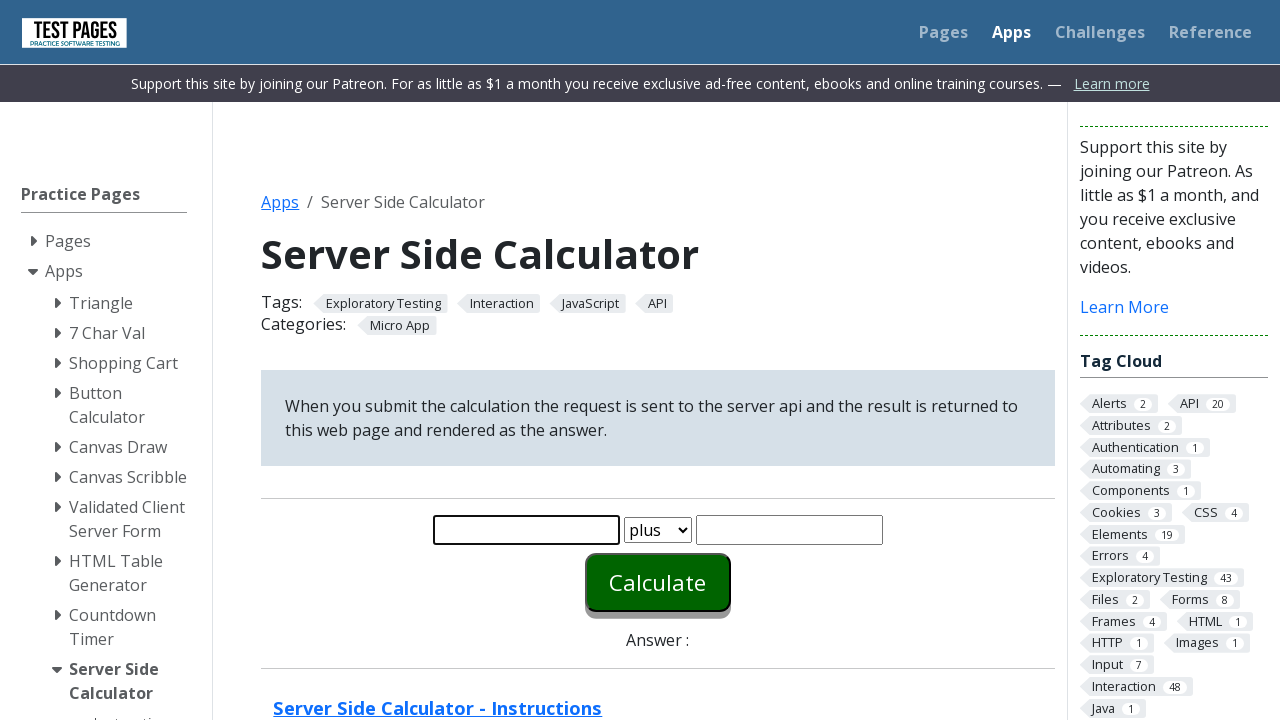

Entered 20 in first number field on #number1
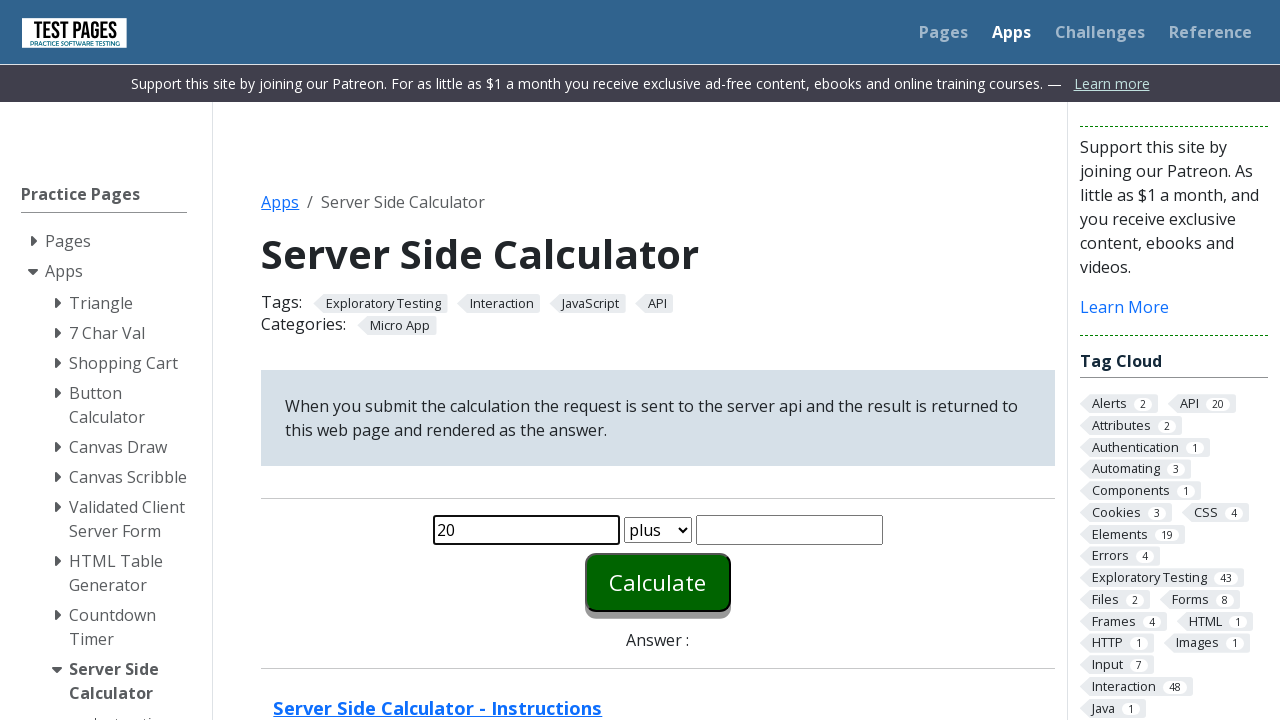

Cleared second number input field on #number2
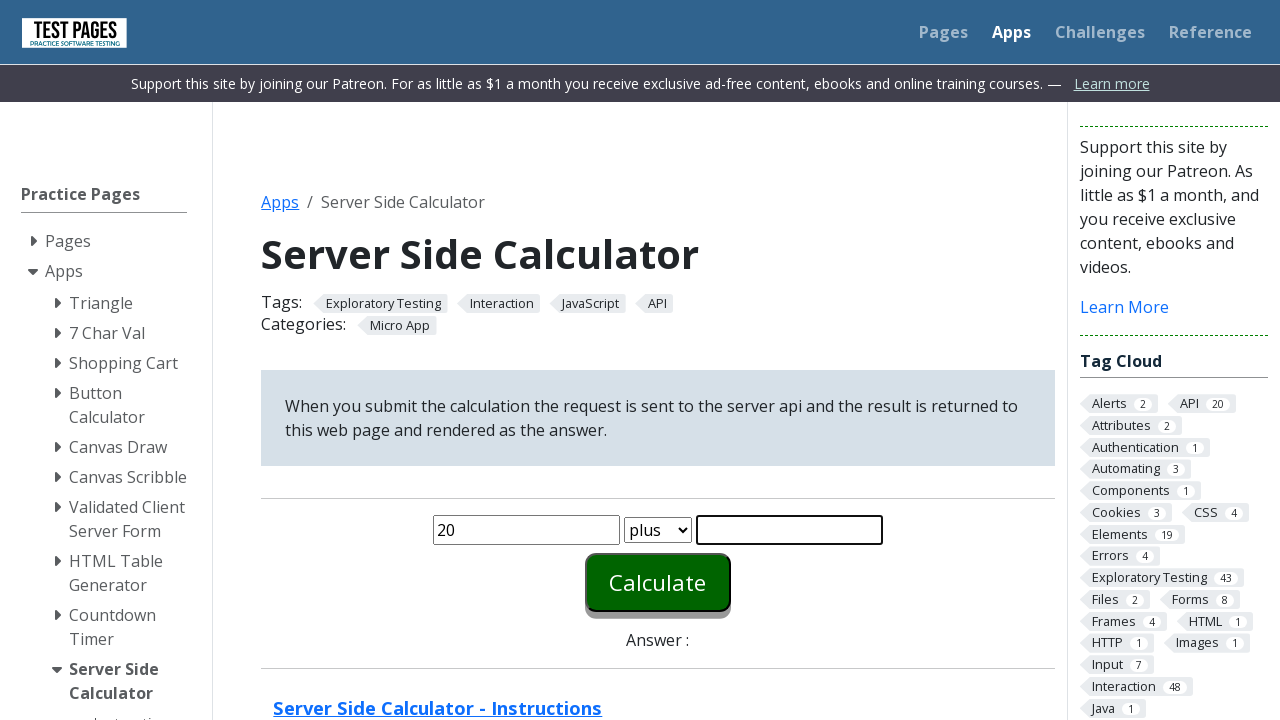

Entered 5 in second number field on #number2
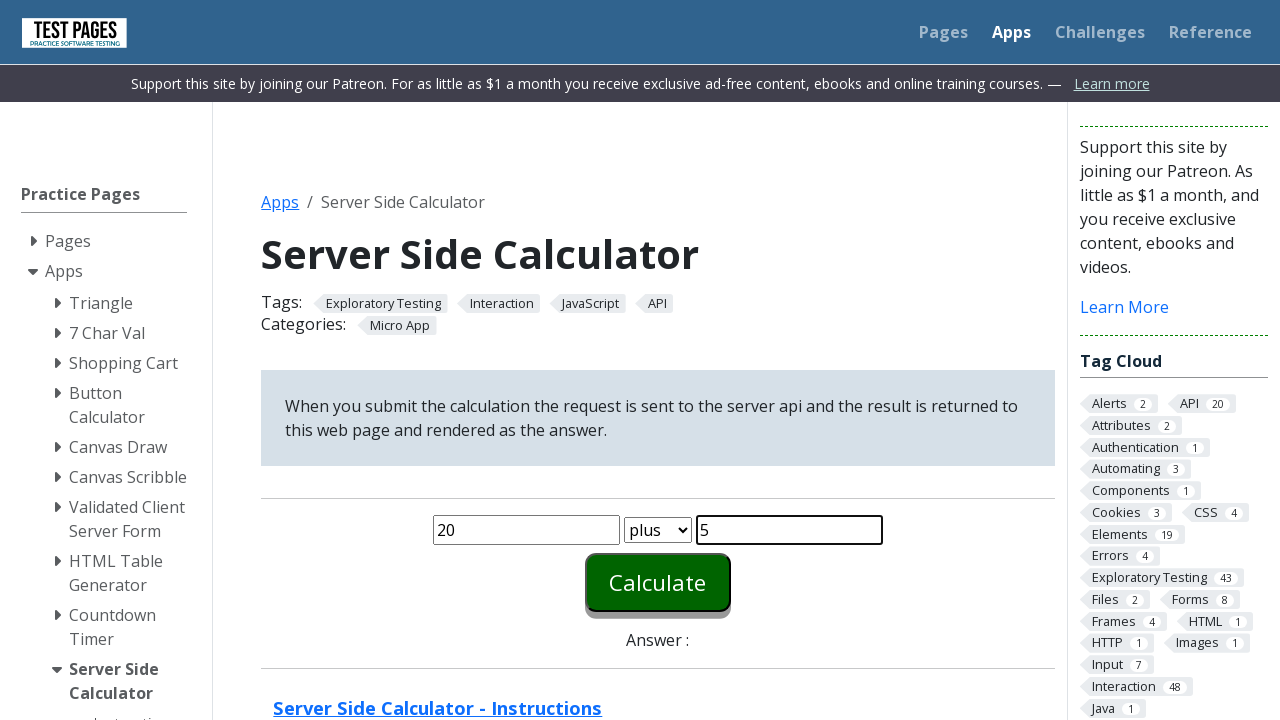

Selected divide operation from dropdown on #function
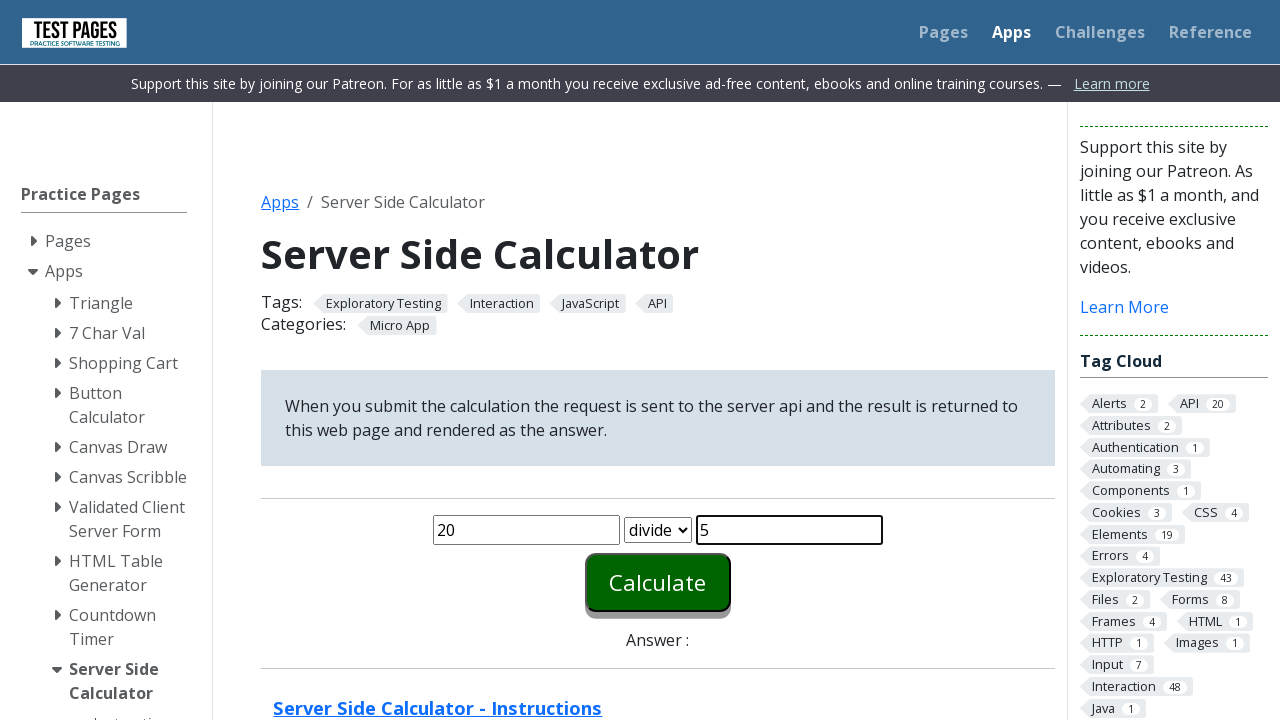

Clicked calculate button at (658, 582) on #calculate
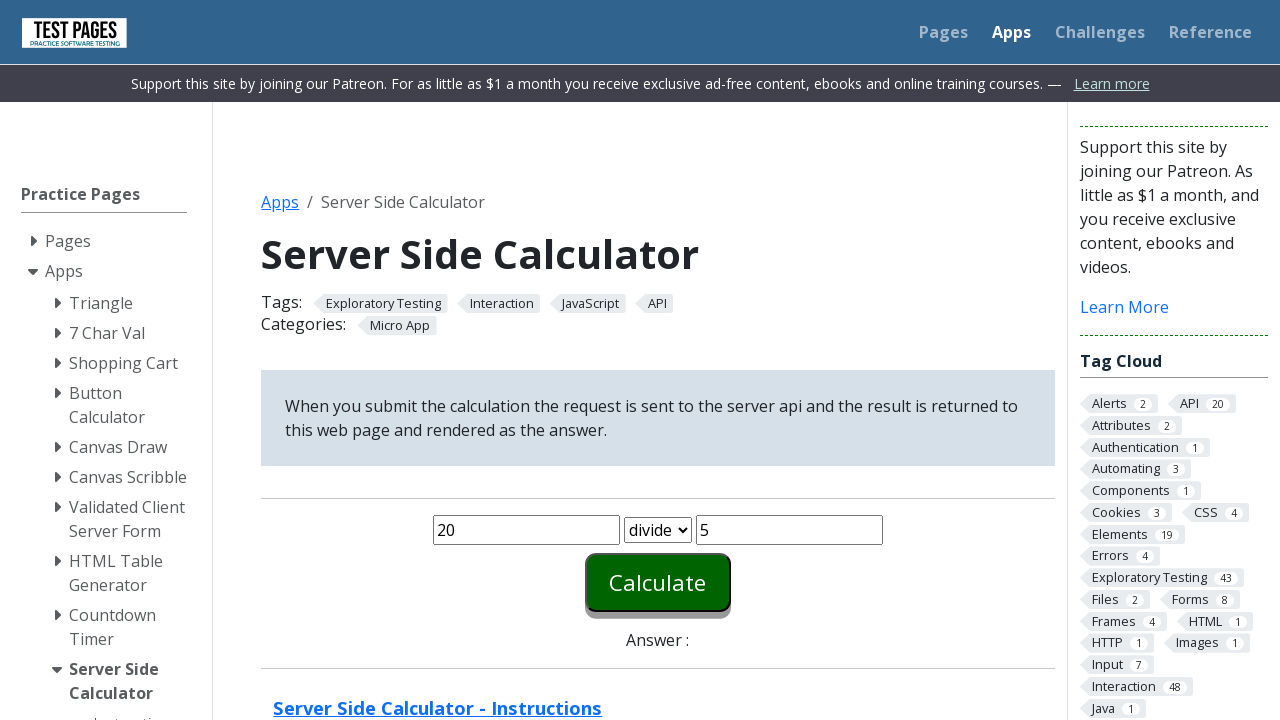

Answer displayed for divide operation
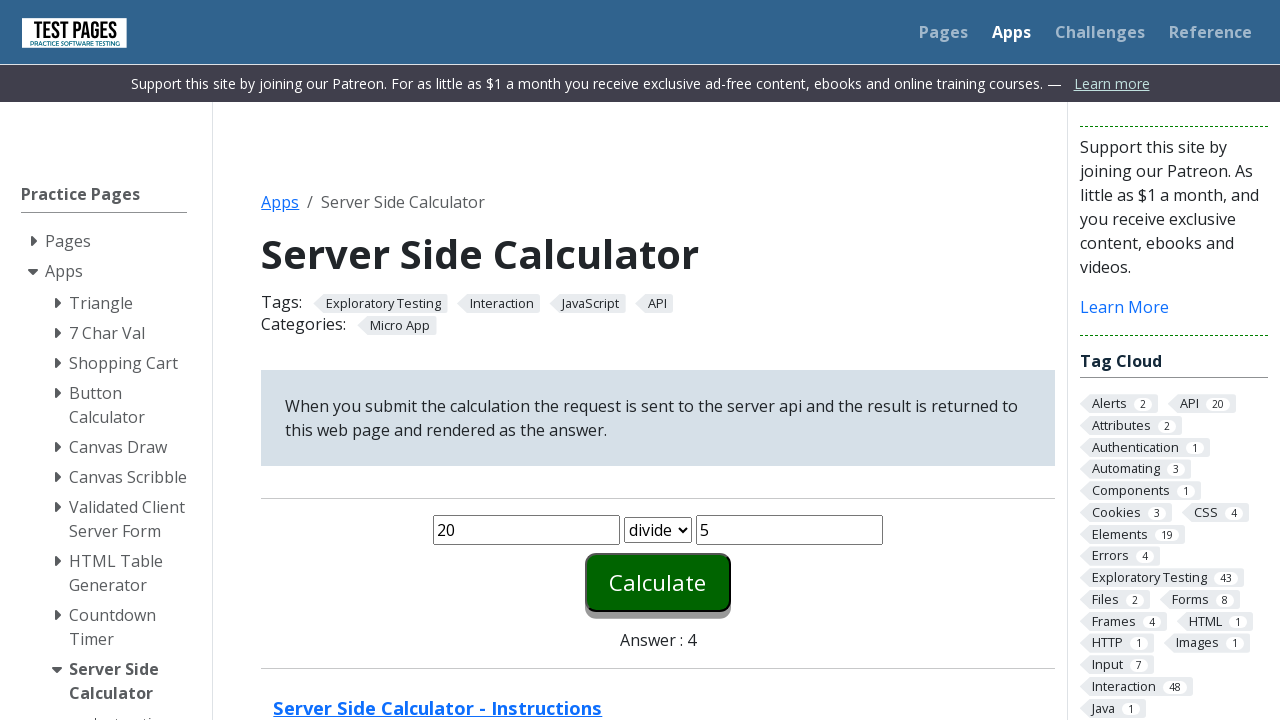

Reloaded page to prepare for next operation
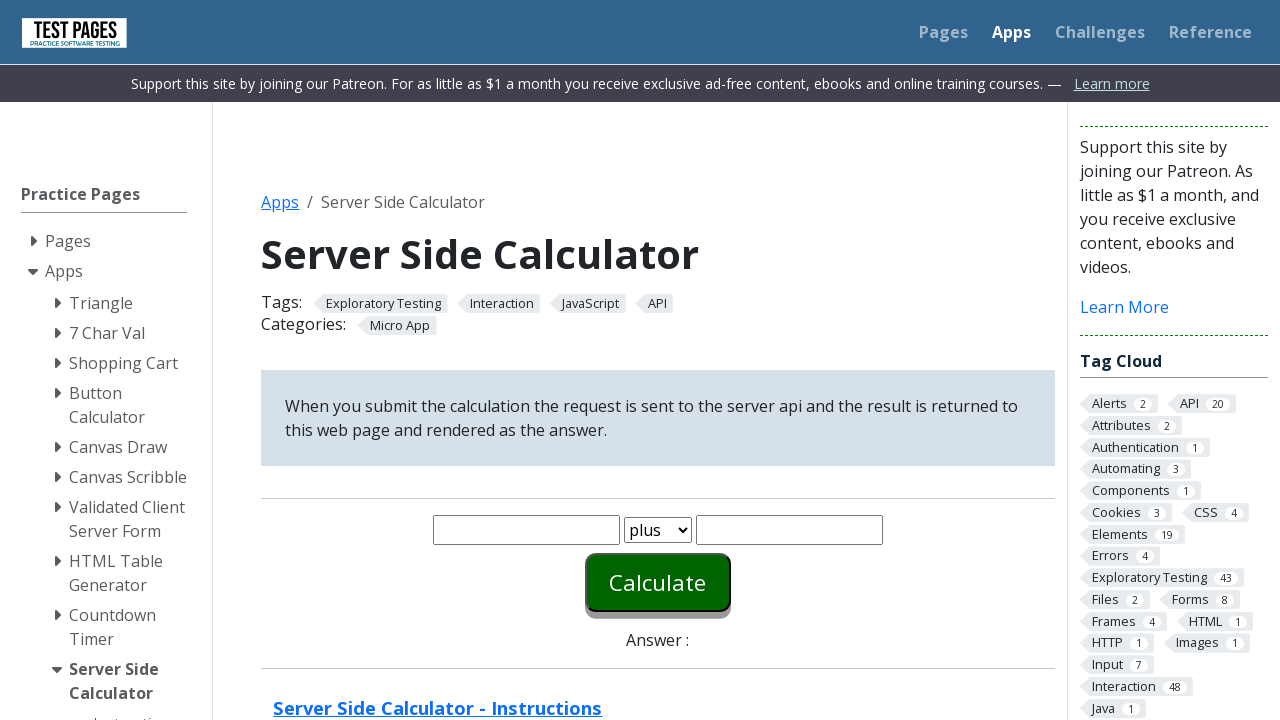

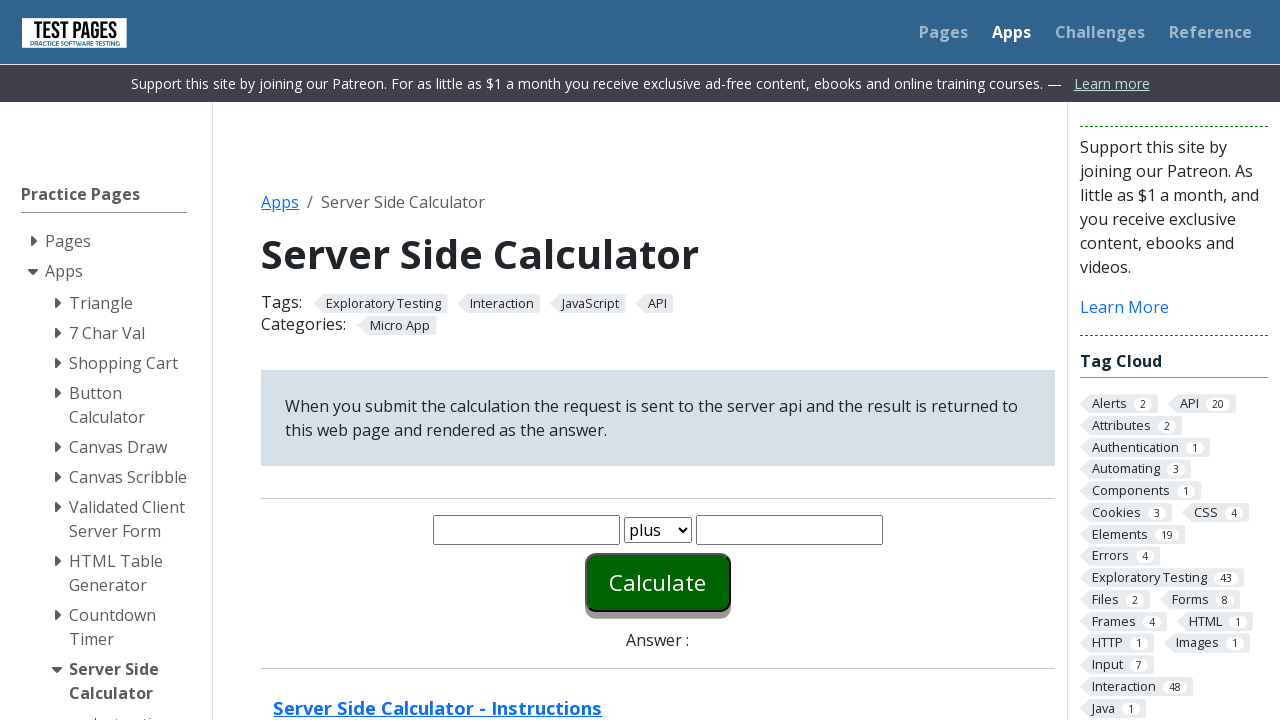